Tests text field functionality by entering text and validating the input value

Starting URL: https://antoniotrindade.com.br/treinoautomacao/elementsweb.html

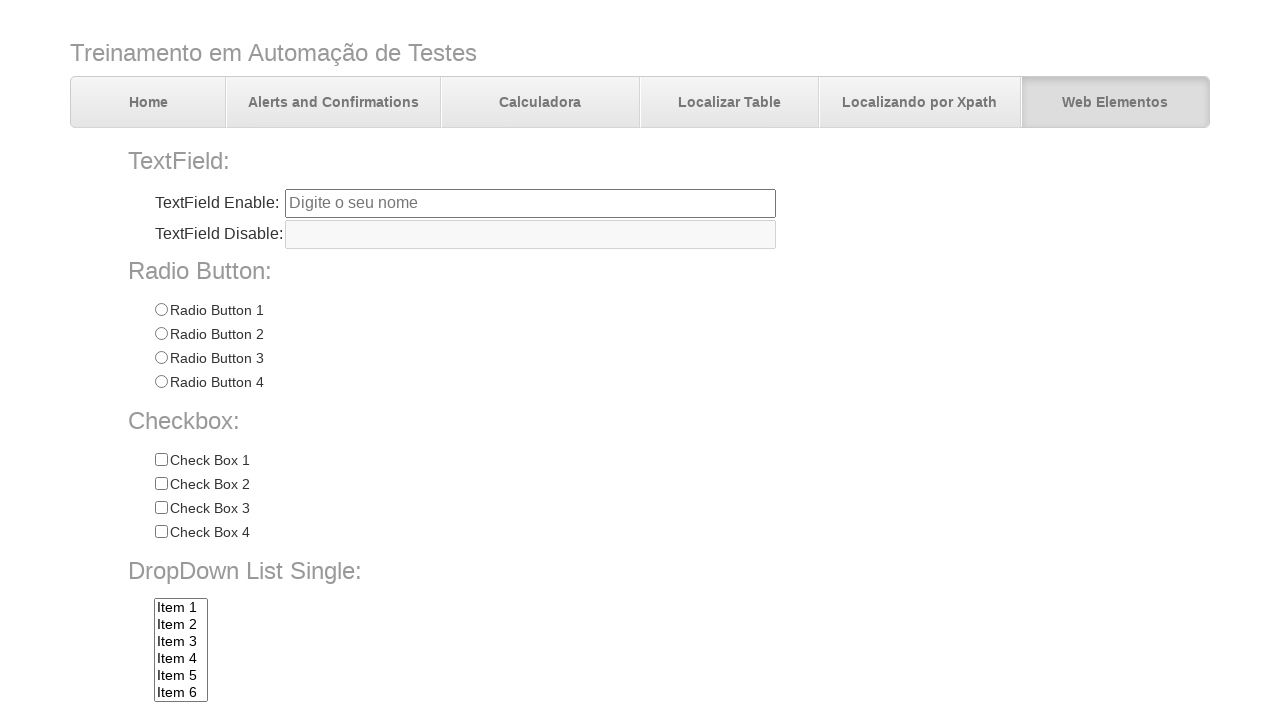

Filled text field 'txtbox1' with 'Hello world automation test' on input[name='txtbox1']
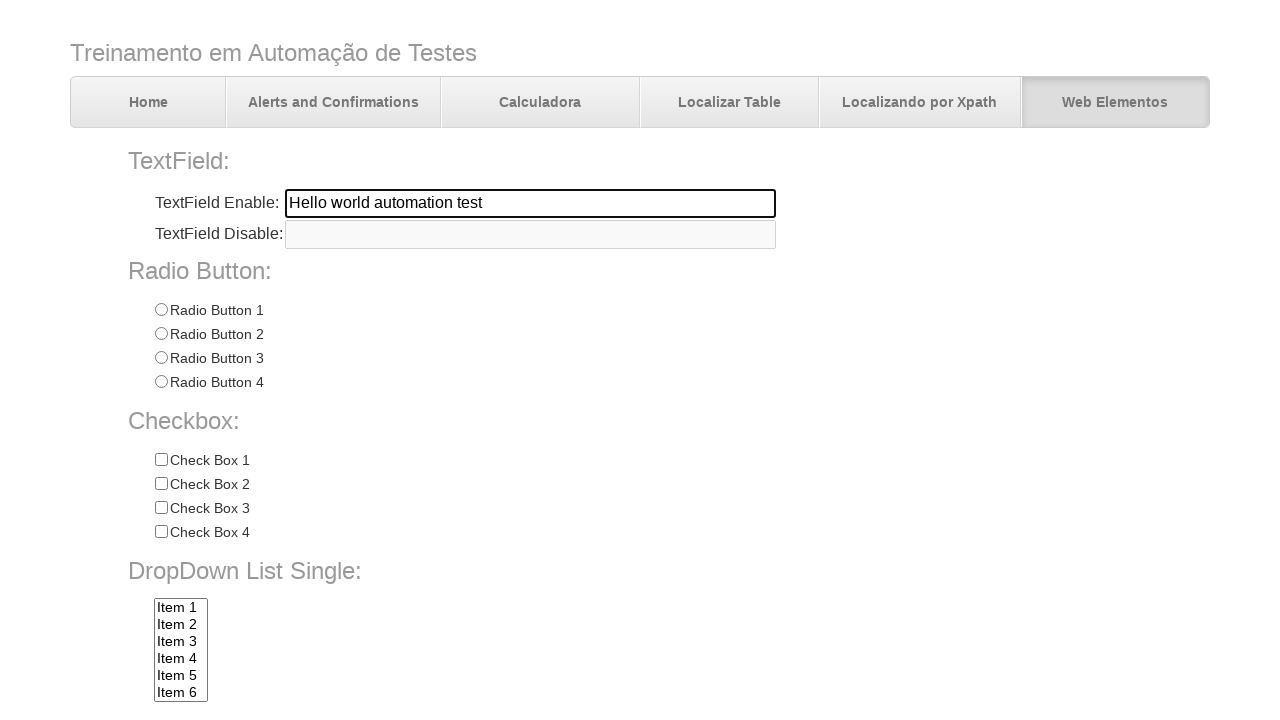

Located text field 'txtbox1' for verification
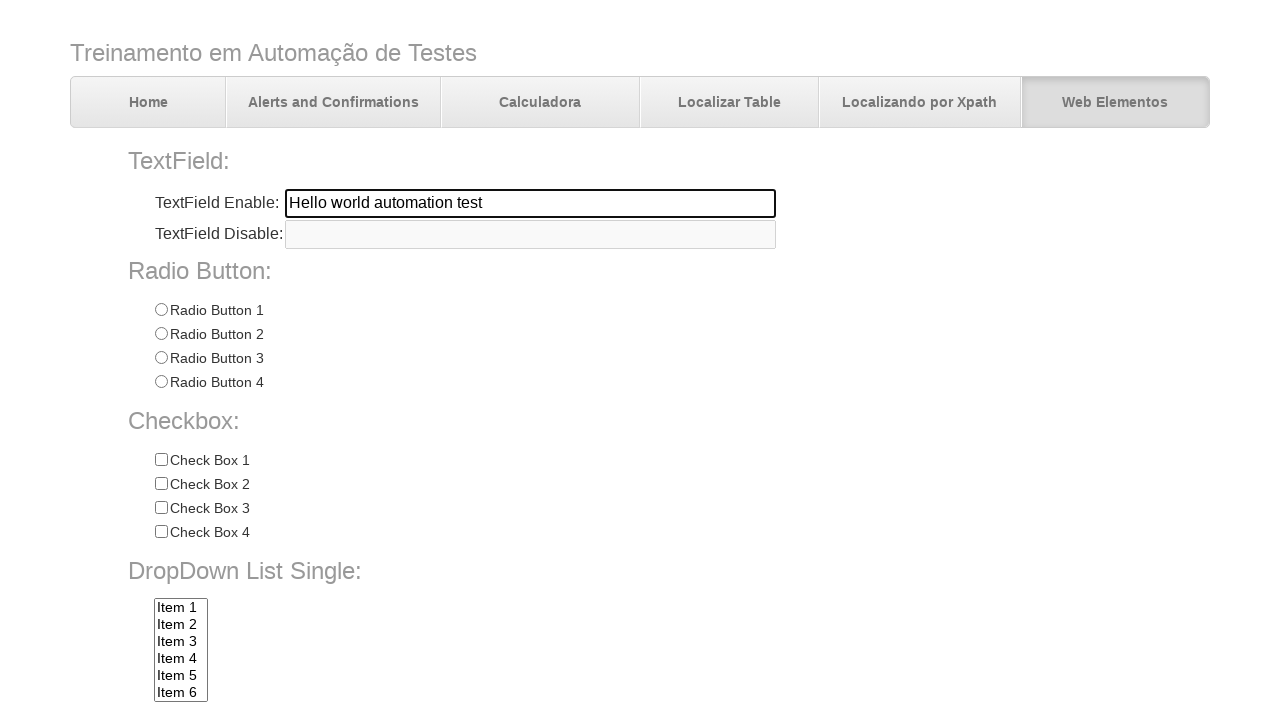

Validated that text field contains 'Hello world automation test'
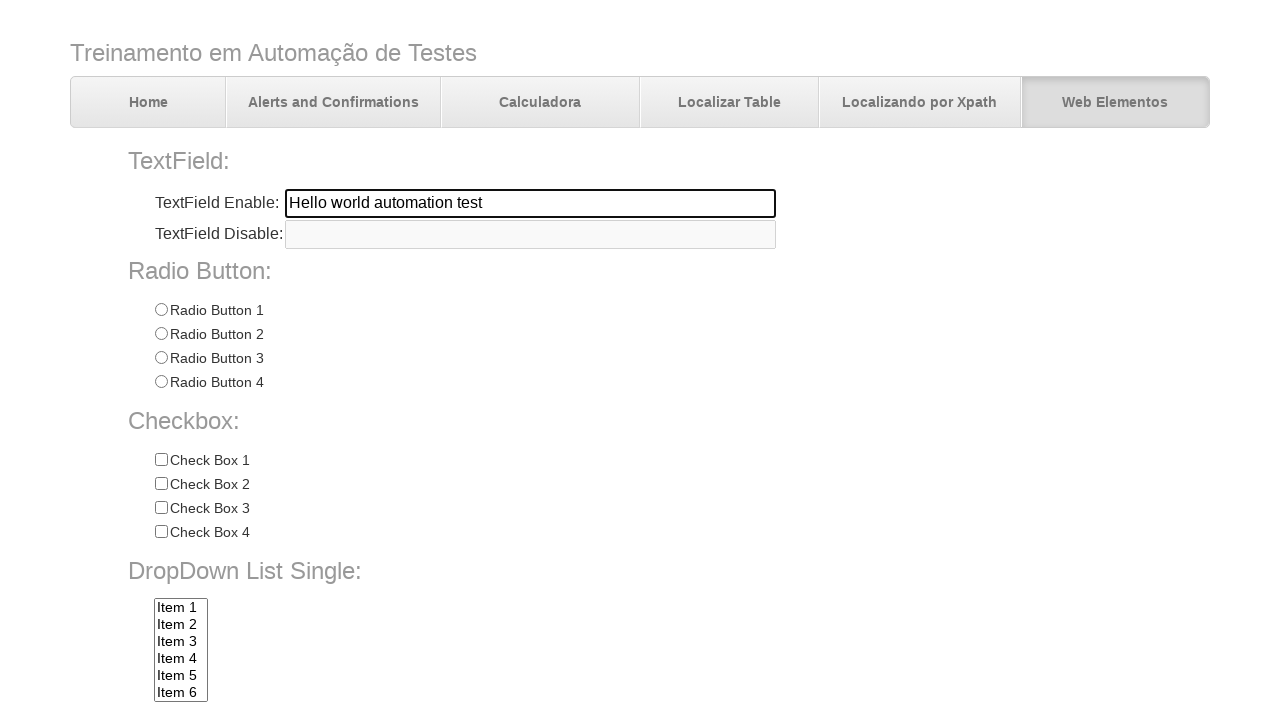

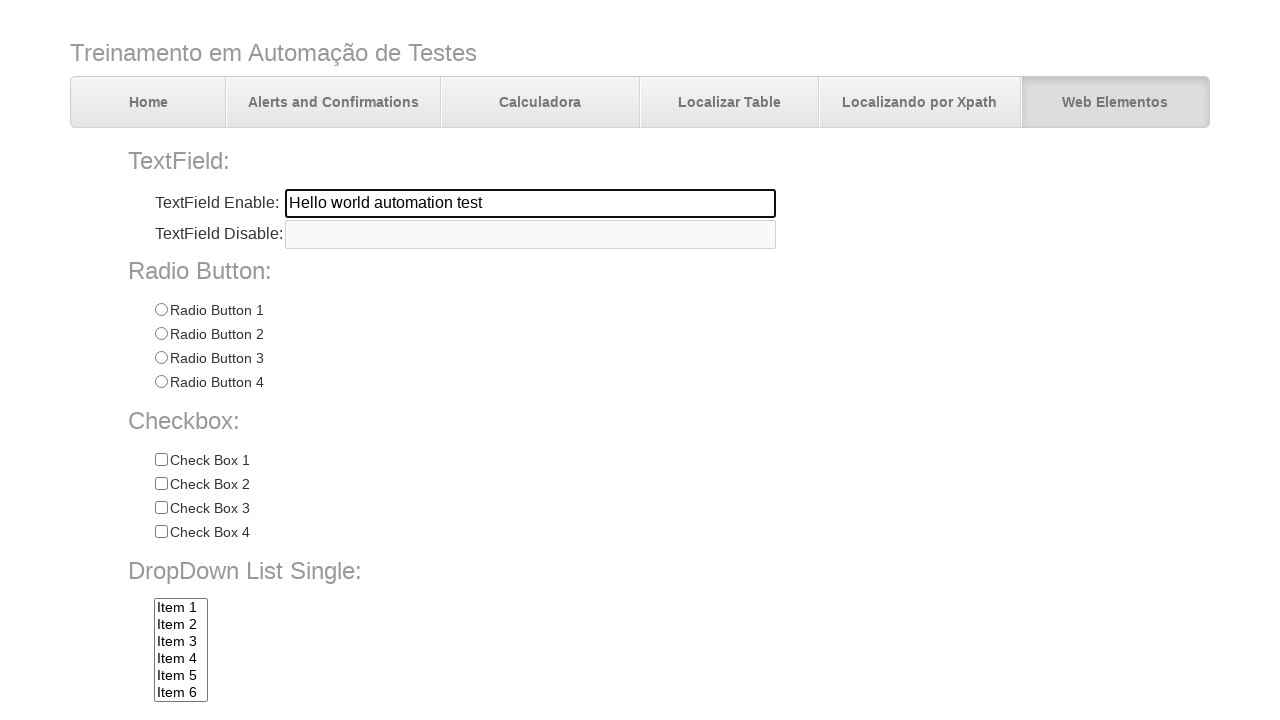